Navigates to Flipboard homepage and retrieves the page title

Starting URL: https://flipboard.com/

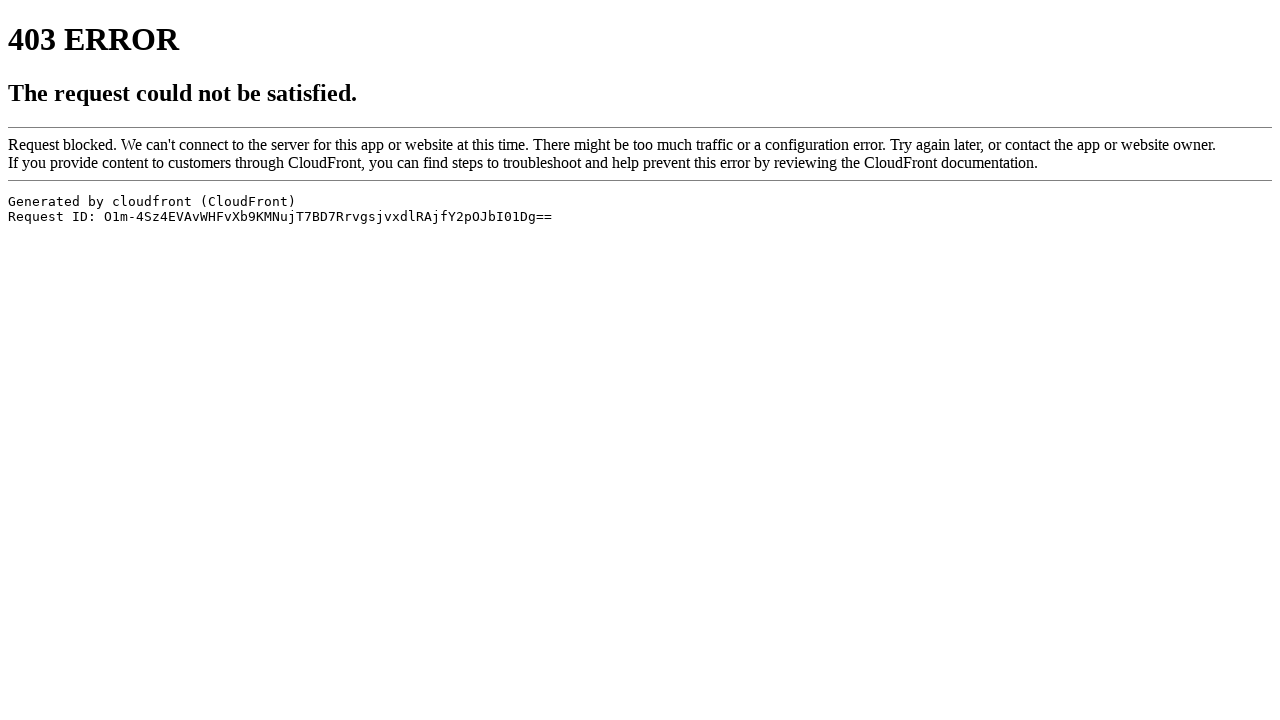

Navigated to Flipboard homepage
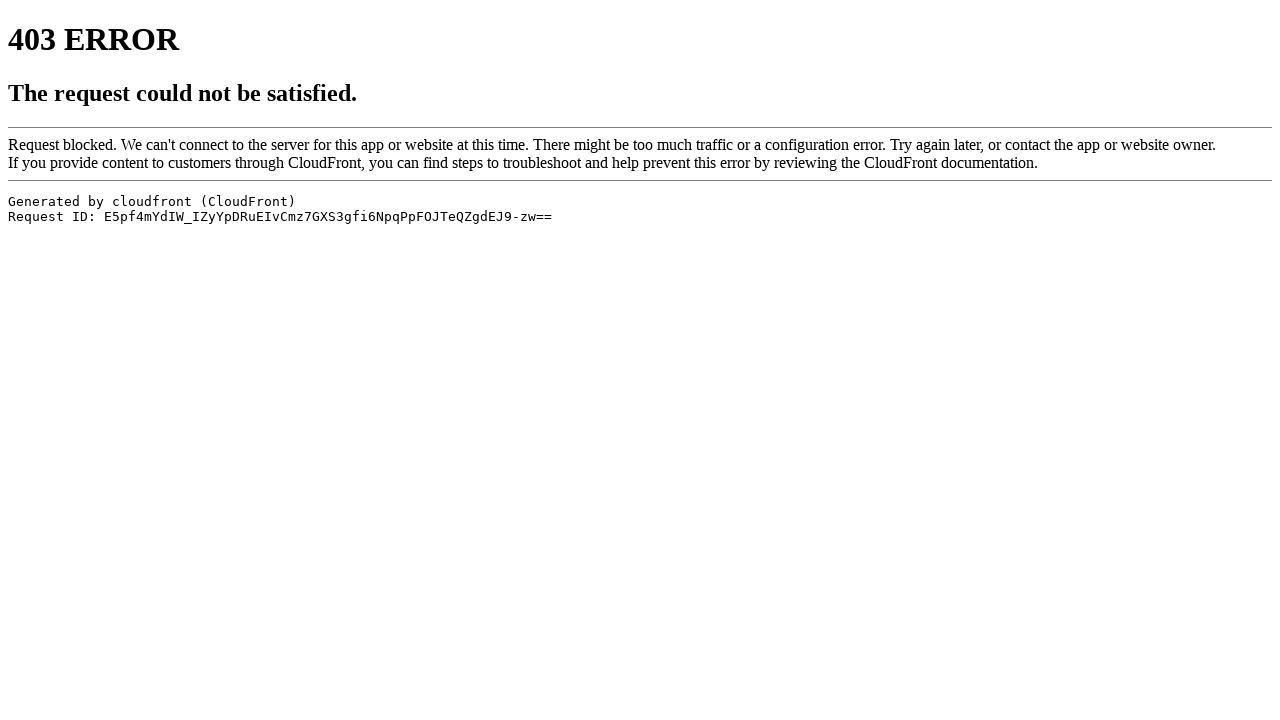

Retrieved page title: ERROR: The request could not be satisfied
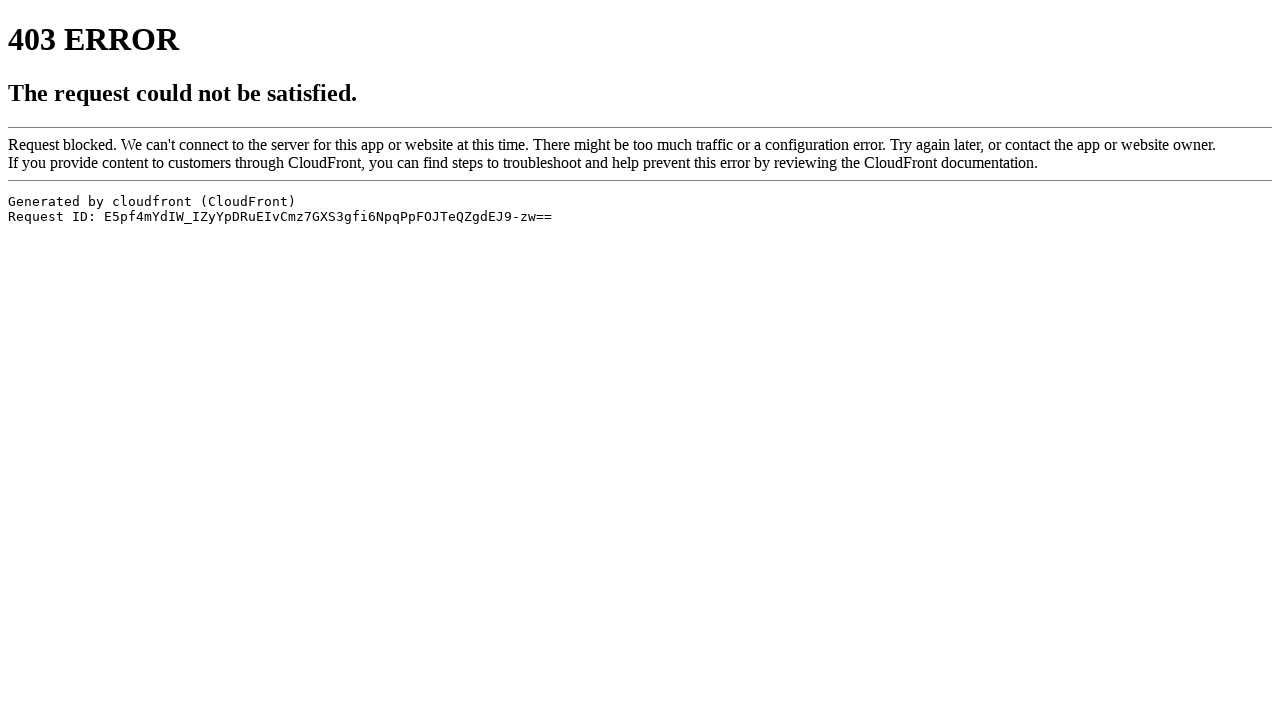

Printed page title to console
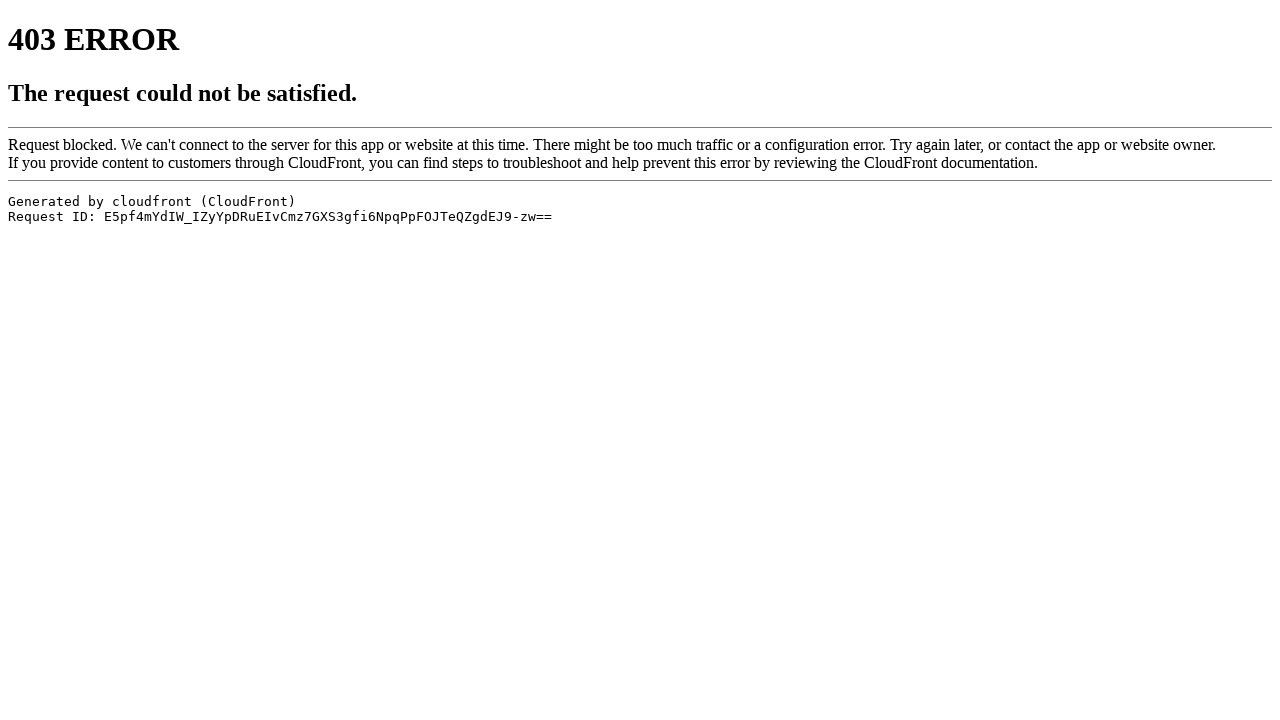

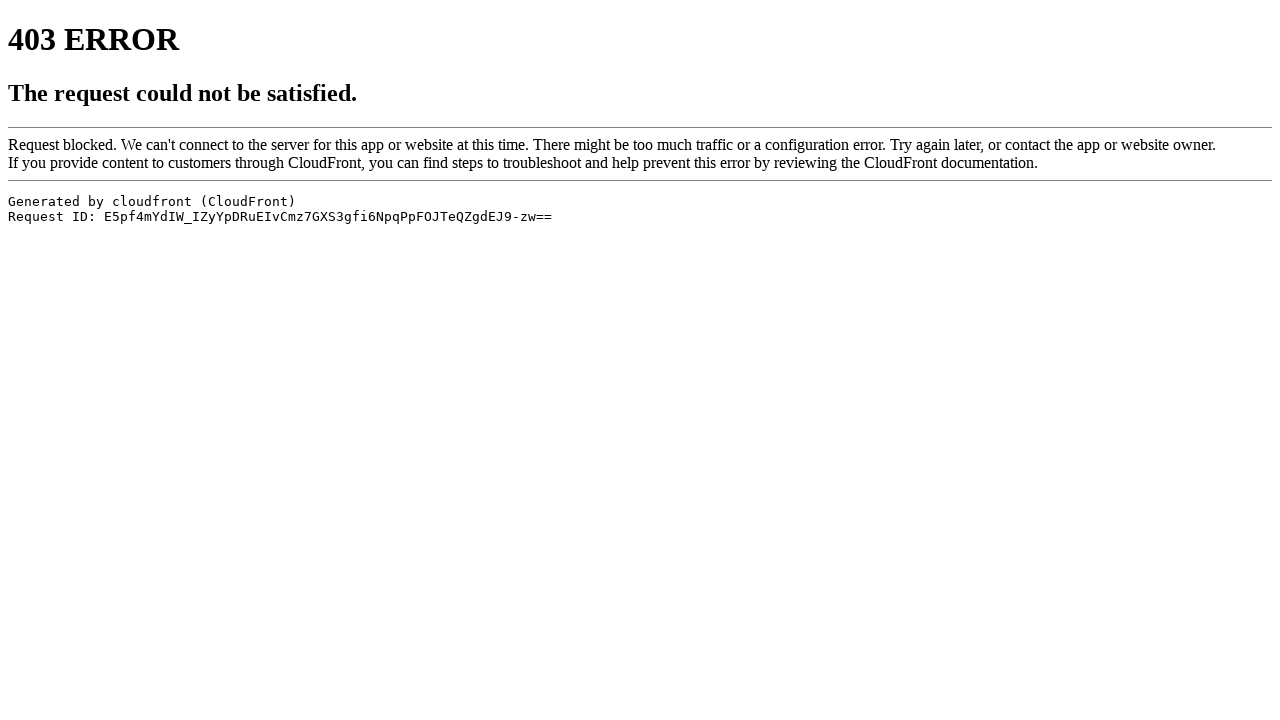